Tests an e-commerce grocery site by searching for products containing "ca", verifying product count, adding items to cart, and checking the logo text is correct

Starting URL: https://rahulshettyacademy.com/seleniumPractise/#/

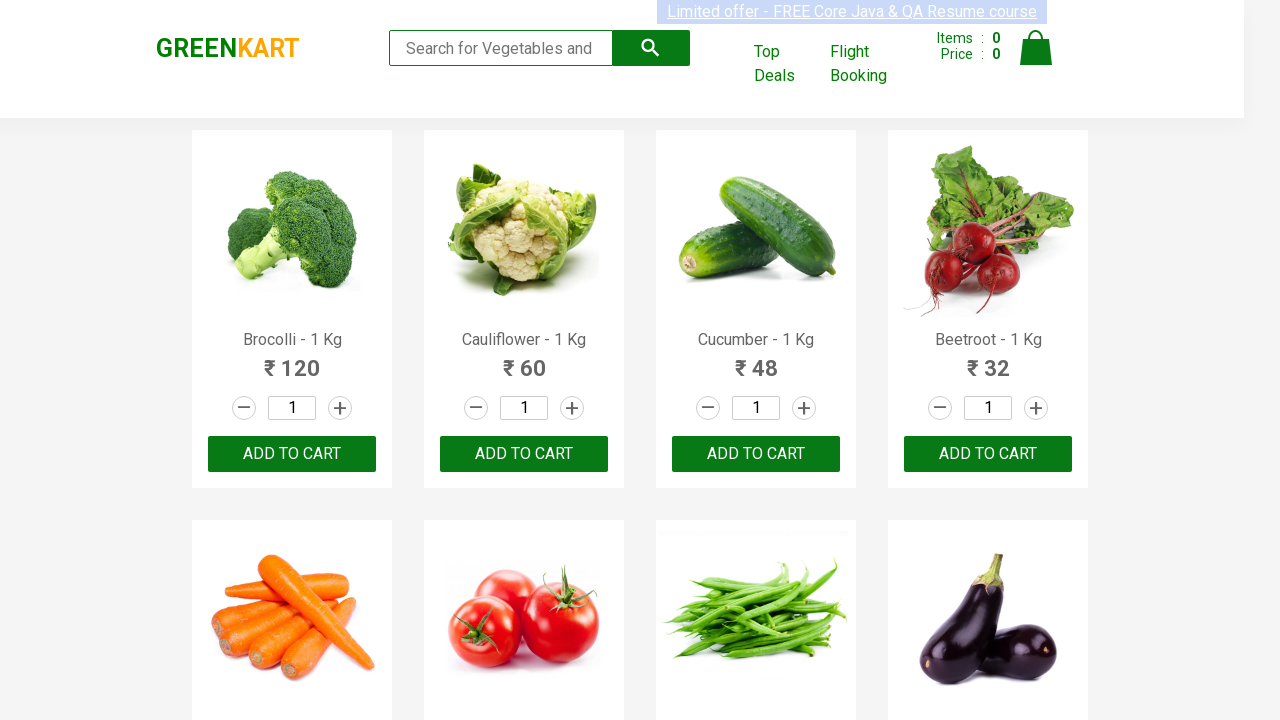

Typed 'ca' in search box on .search-keyword
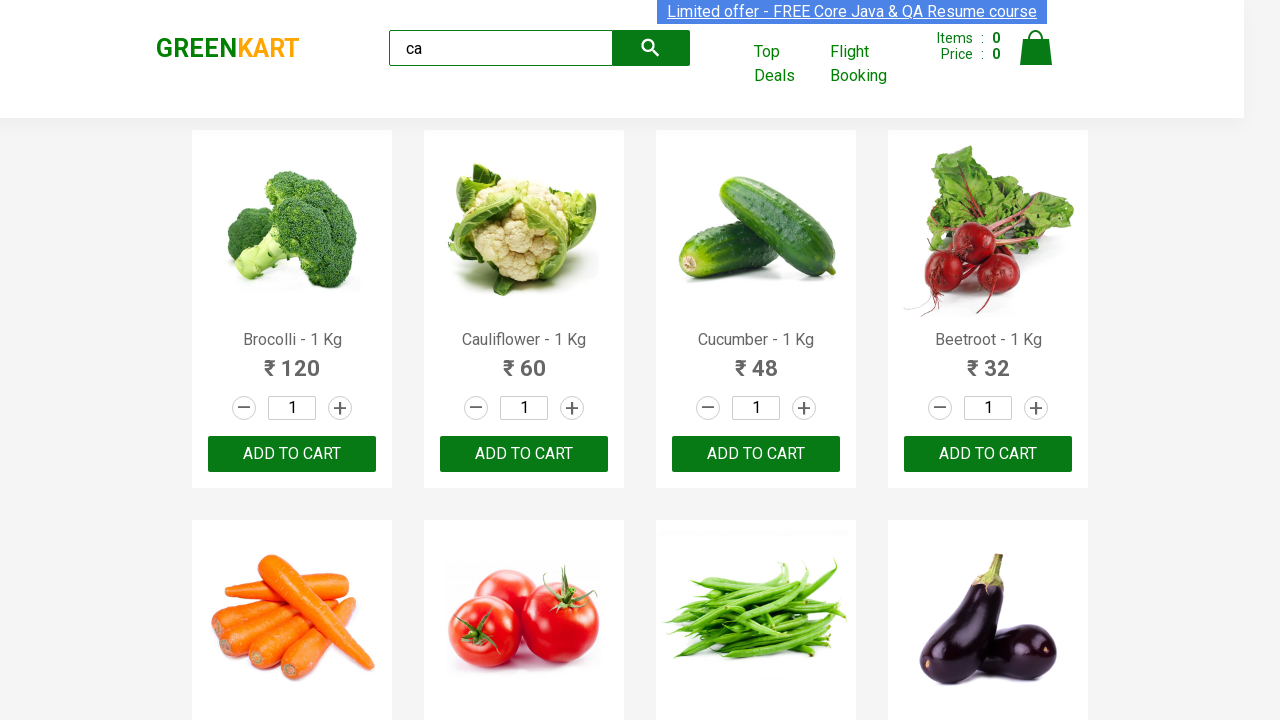

Waited 2 seconds for search results to load
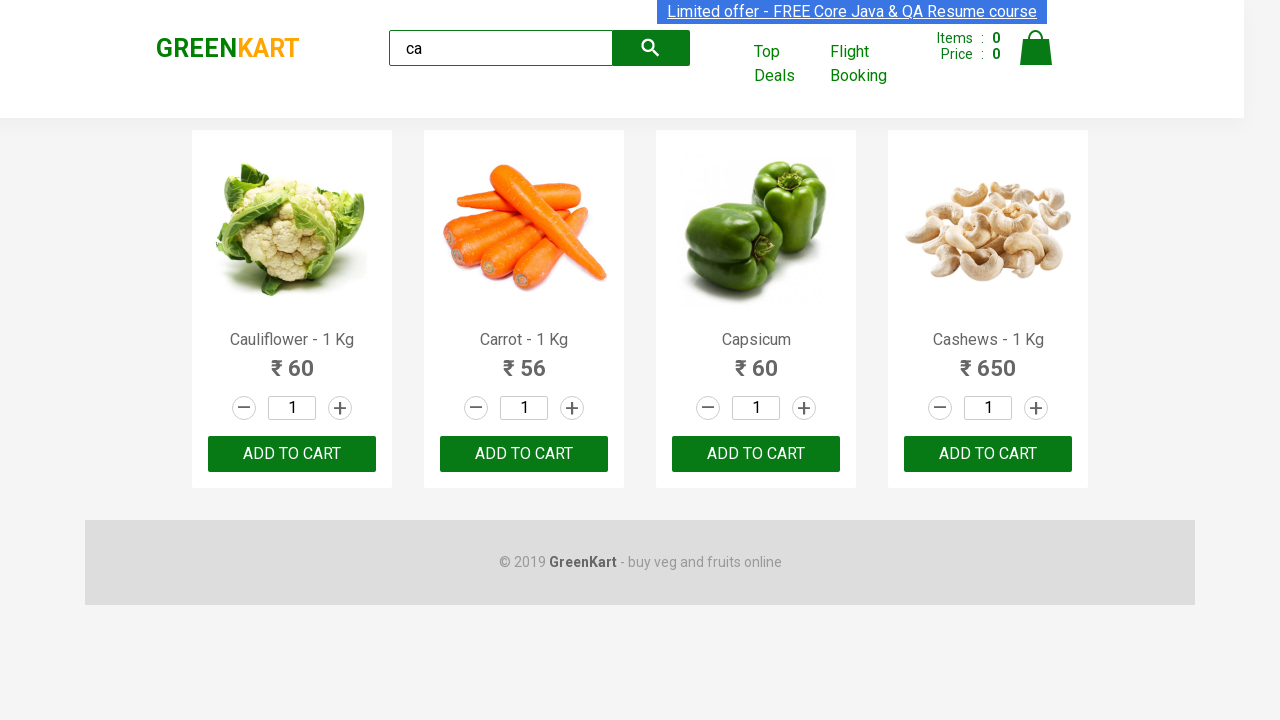

Visible products loaded on the page
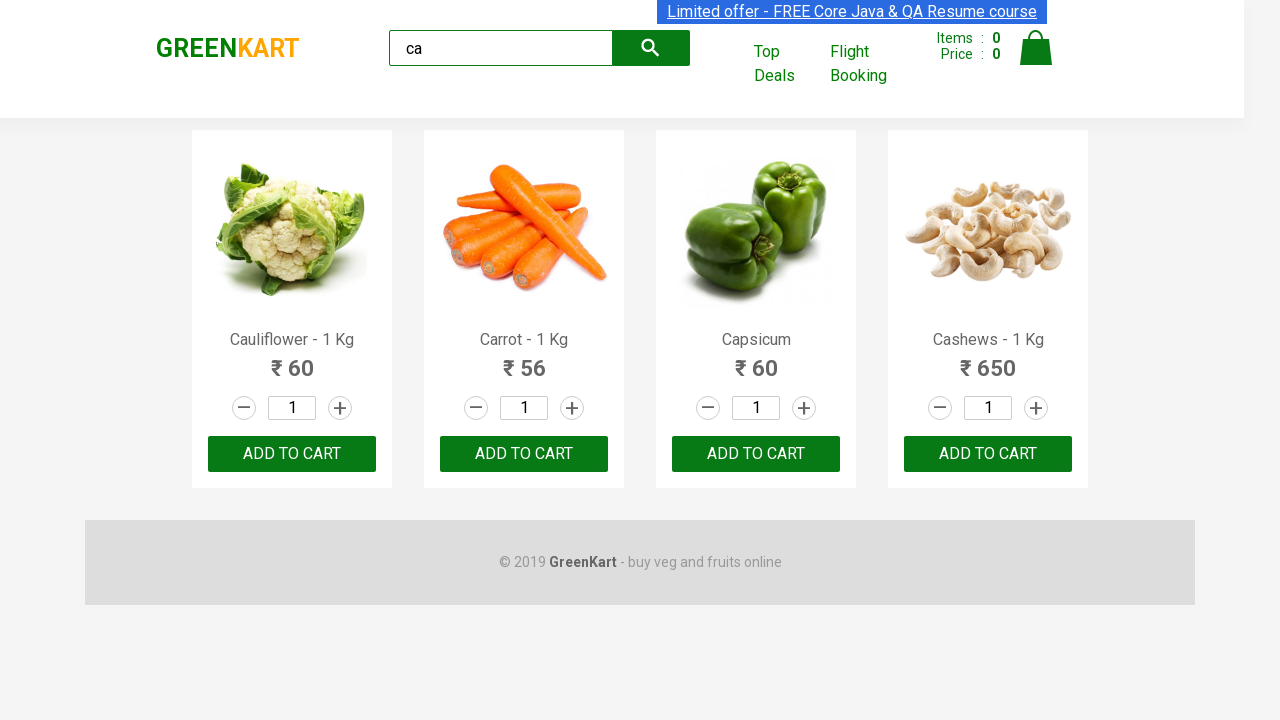

Clicked ADD TO CART on the third product at (756, 454) on .products .product >> nth=2 >> text=ADD TO CART
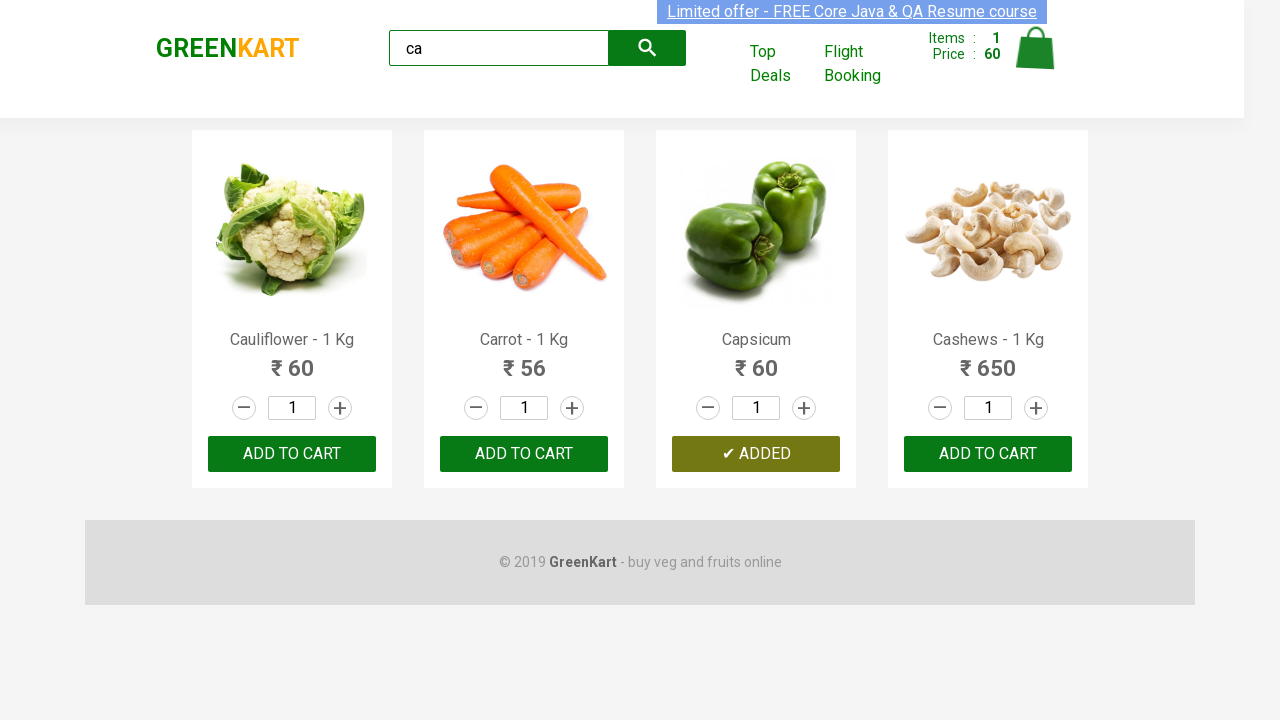

Found and clicked ADD TO CART button for cashews product at index 3 at (988, 454) on .products .product >> nth=3 >> button
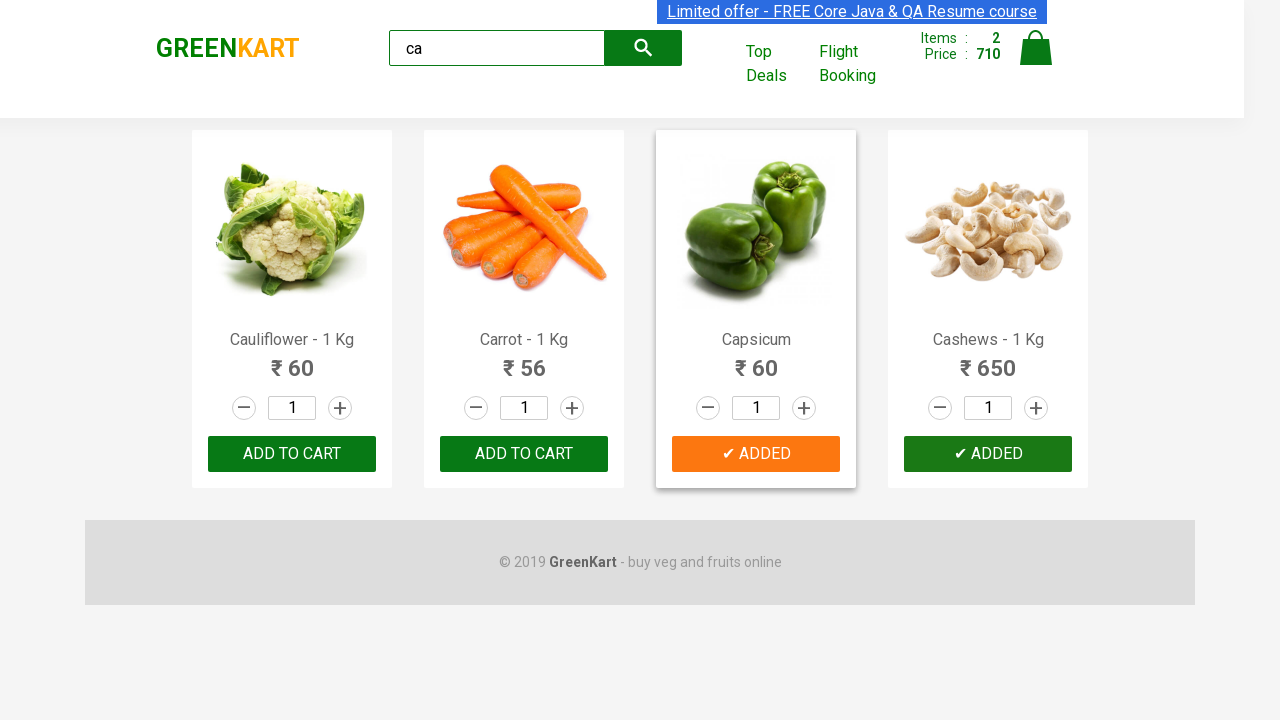

Verified logo text is 'GREENKART'
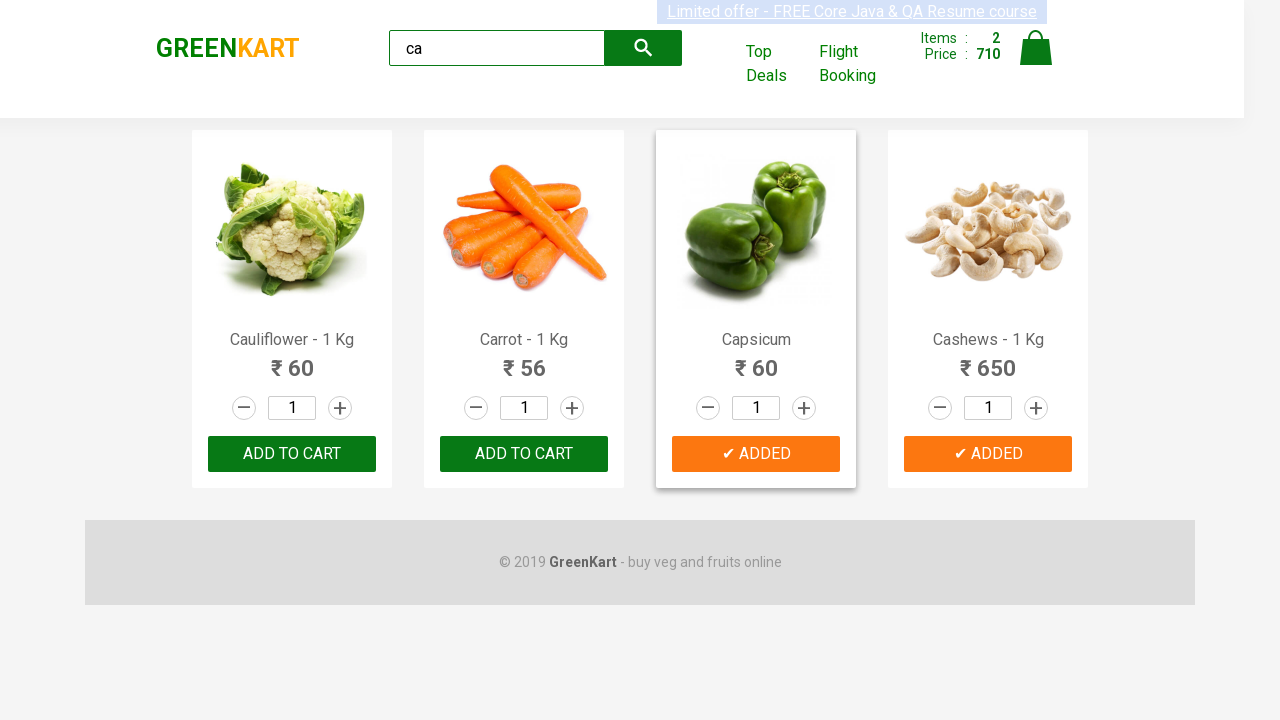

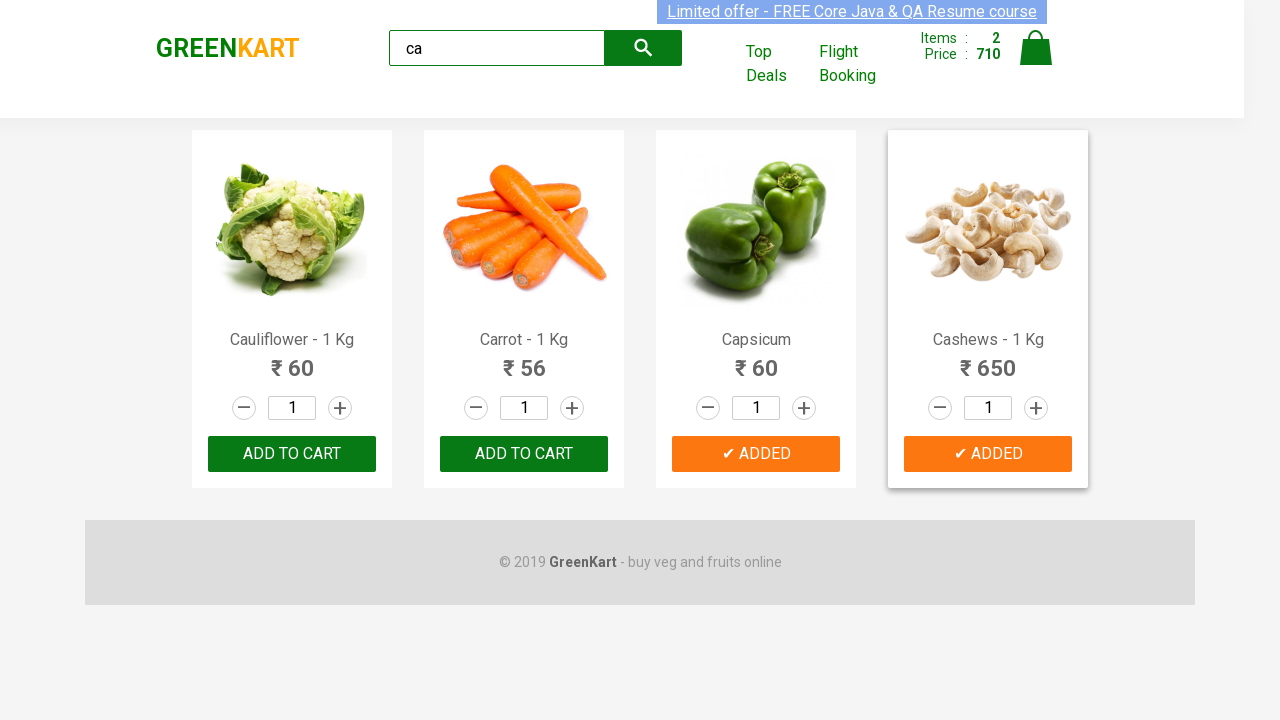